Navigates to Tira Beauty website and verifies the page loads successfully by waiting for the page content to be available.

Starting URL: https://www.tirabeauty.com/

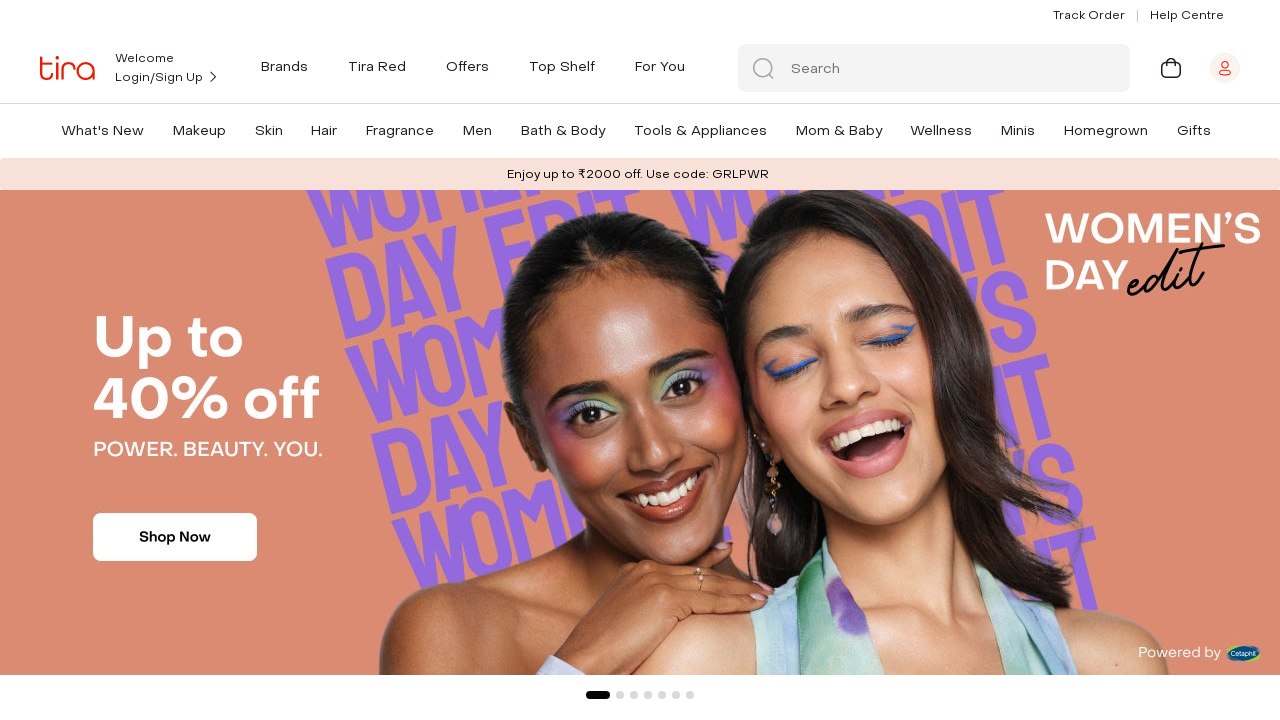

Page DOM content loaded
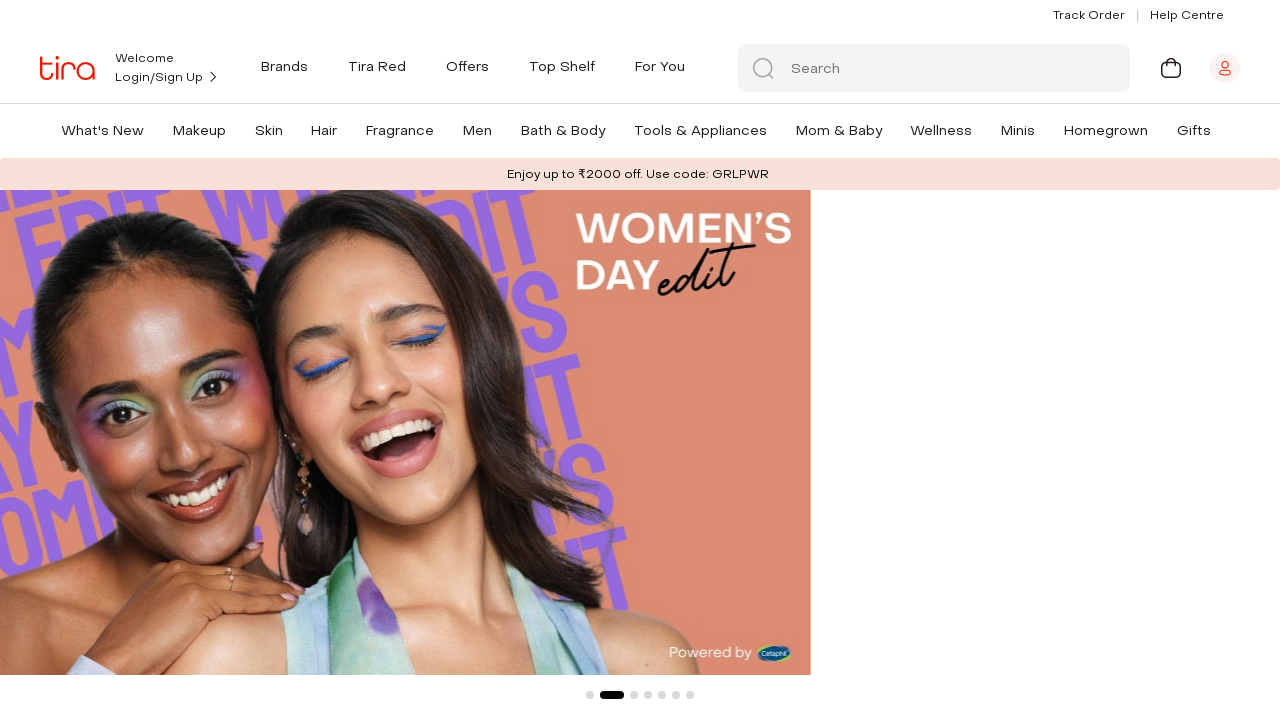

Body element found - Tira Beauty page loaded successfully
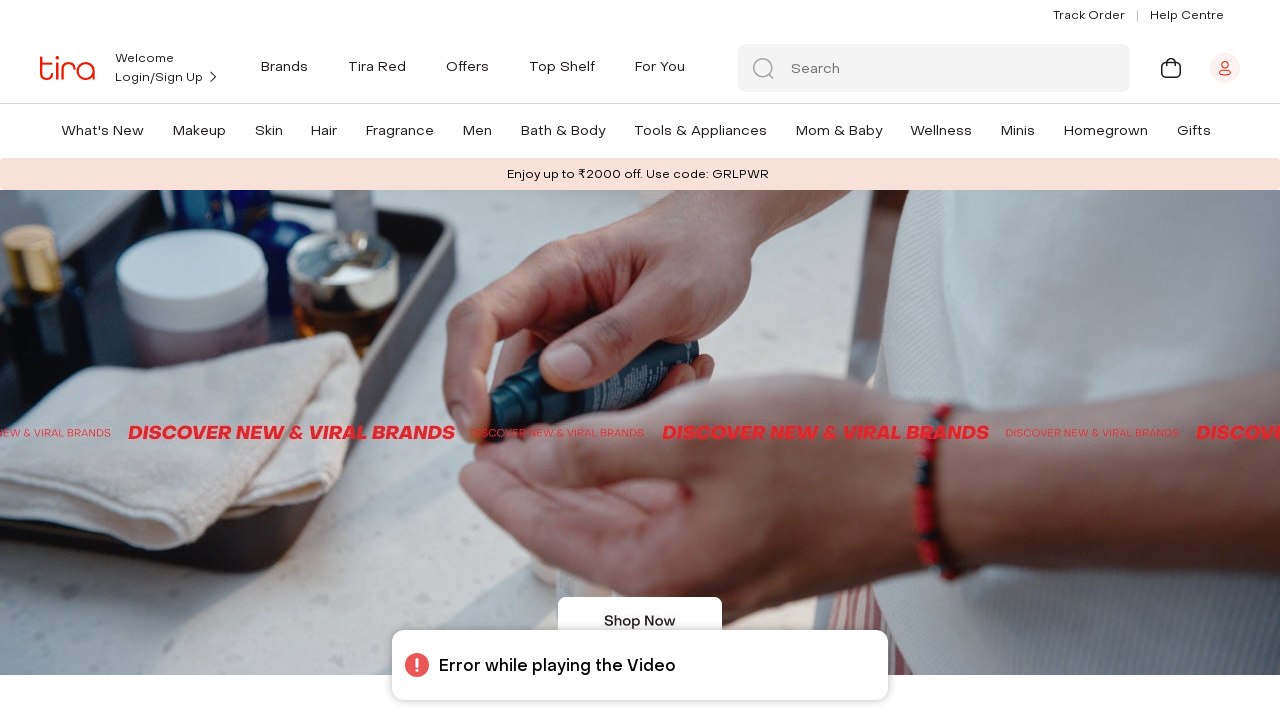

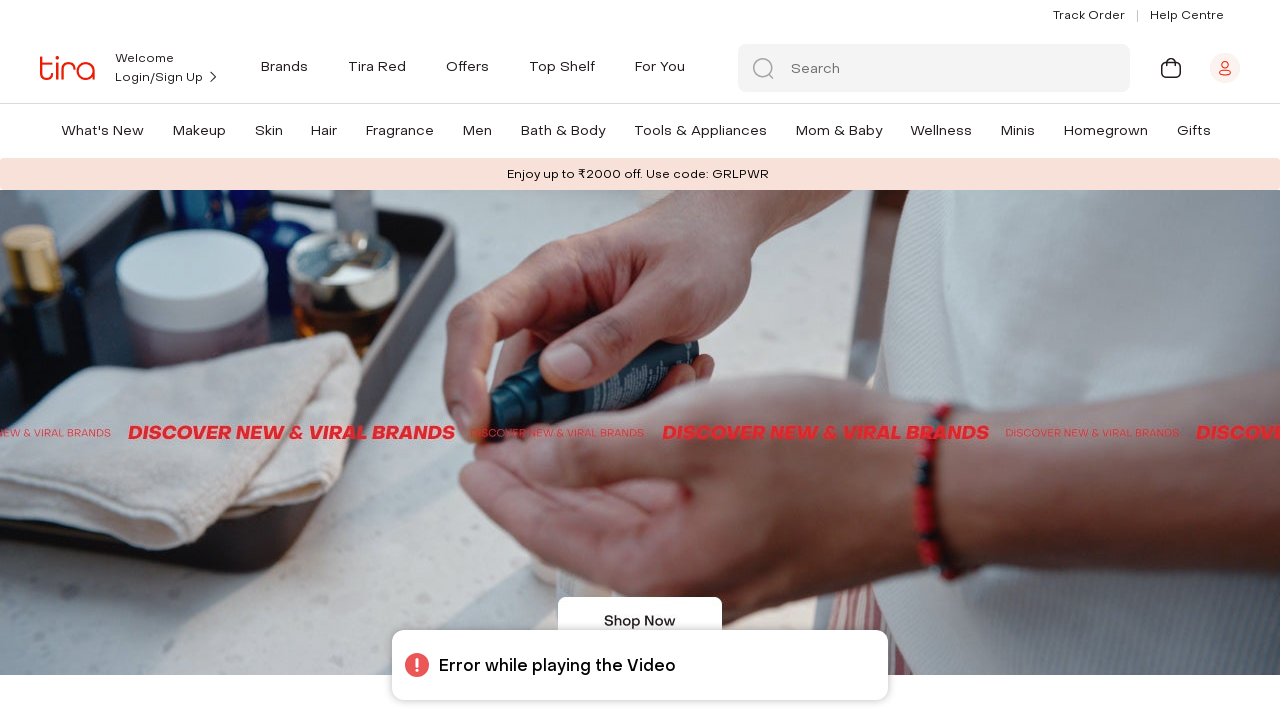